Navigates to Software Testing Material tutorials page and captures a full page screenshot

Starting URL: https://www.softwaretestingmaterial.com/category/tutorial/

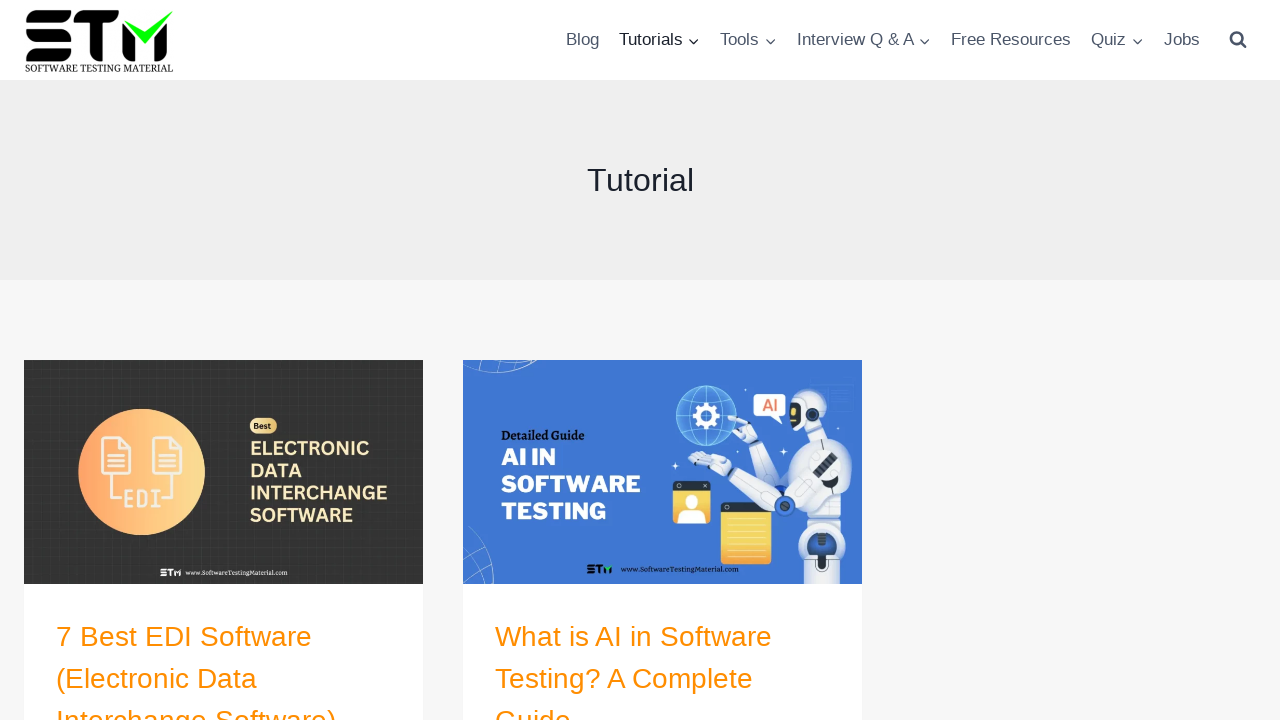

Waited for page to fully load (networkidle state)
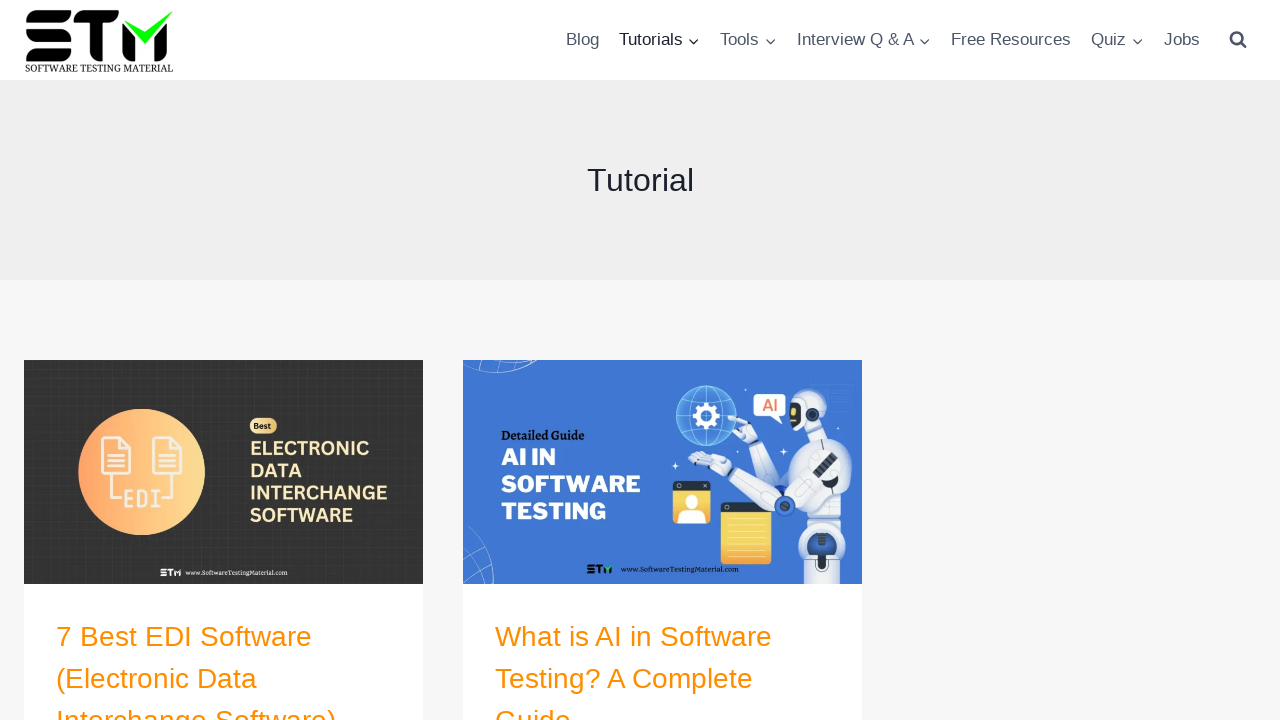

Captured full page screenshot of Software Testing Material tutorials page
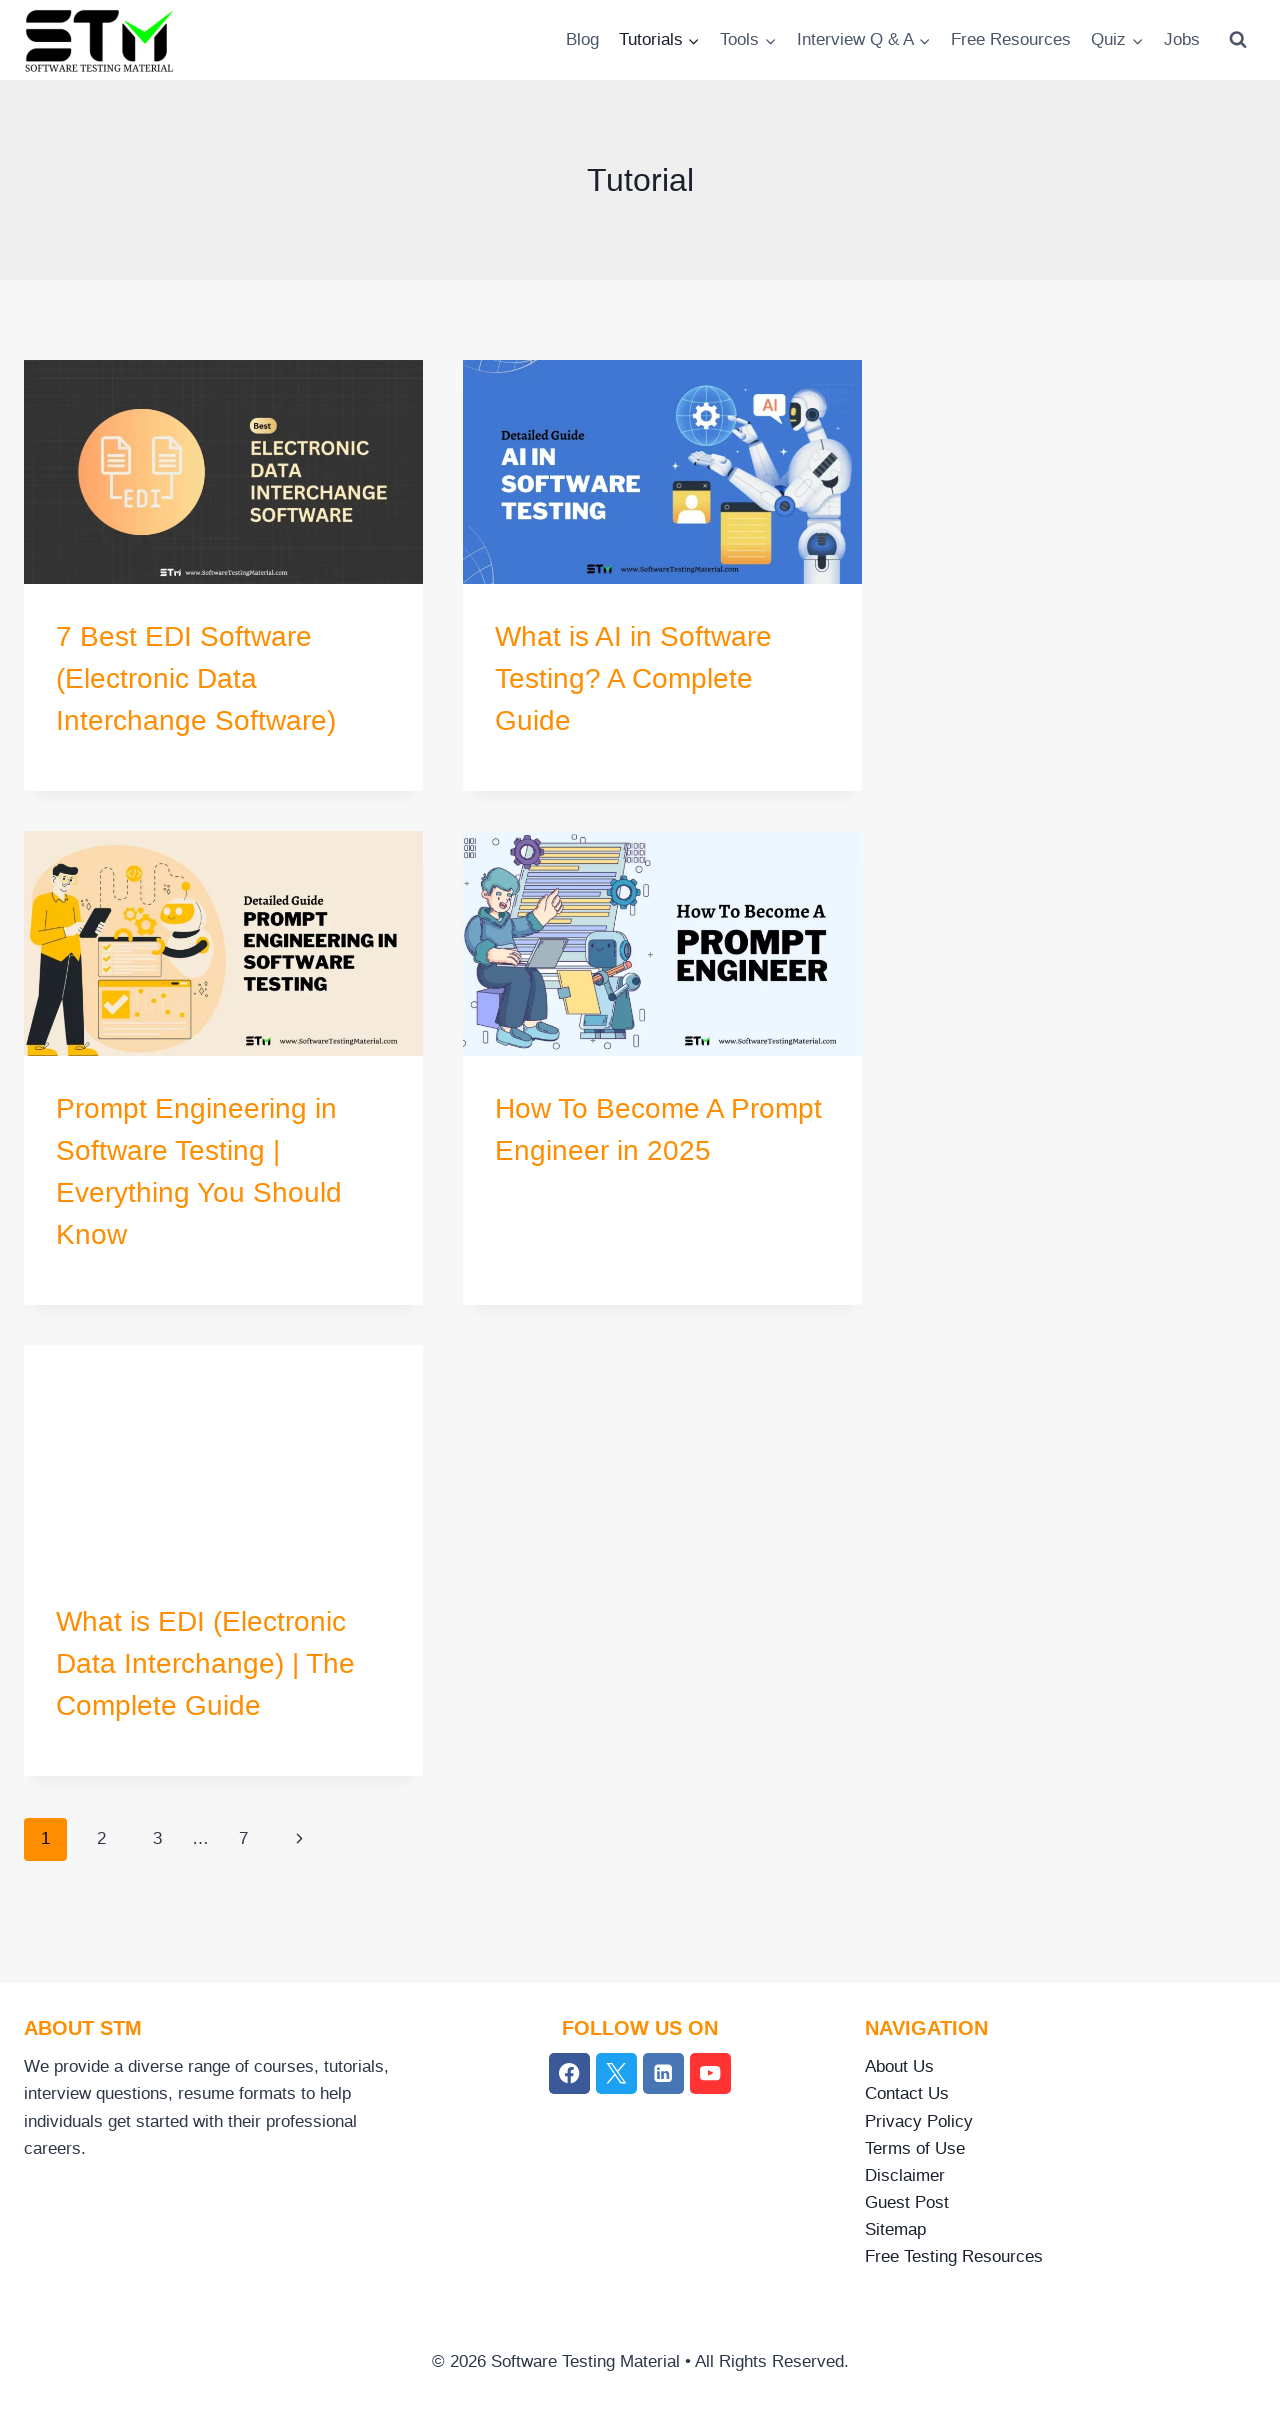

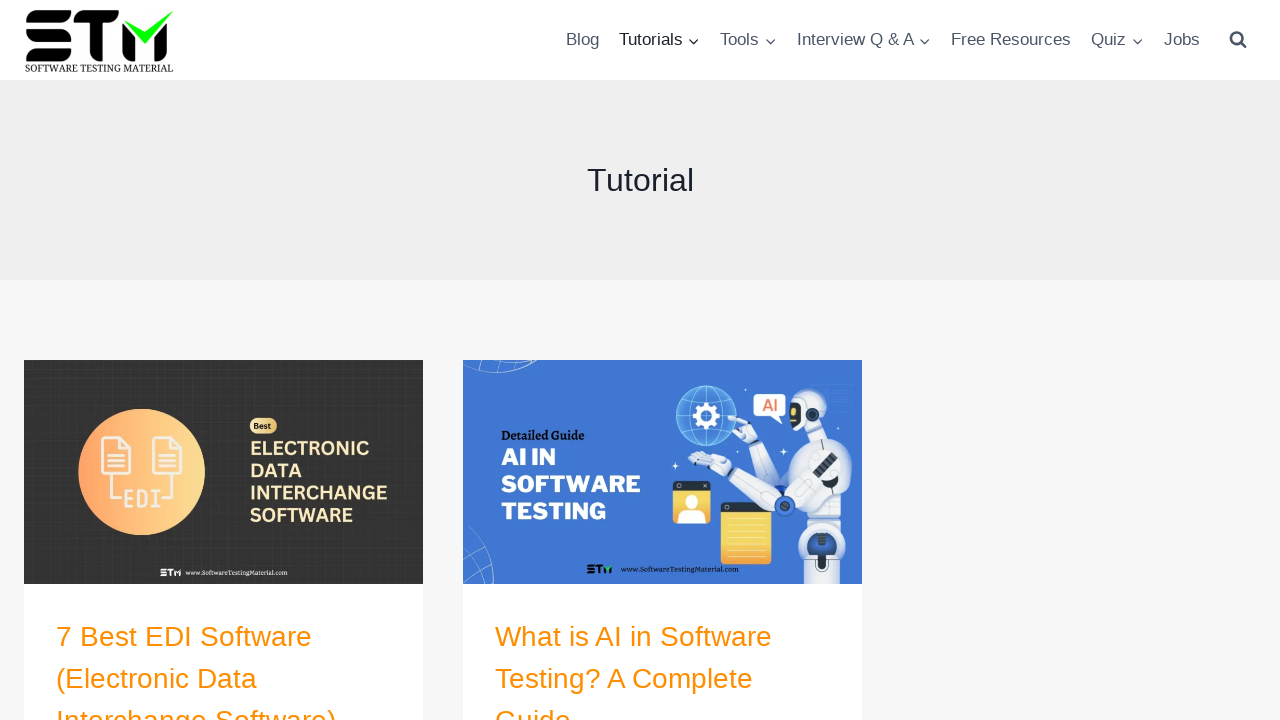